Navigates to credit cards page by hovering over the Credit Cards menu and clicking View All Credit Cards

Starting URL: https://www.citibank.com

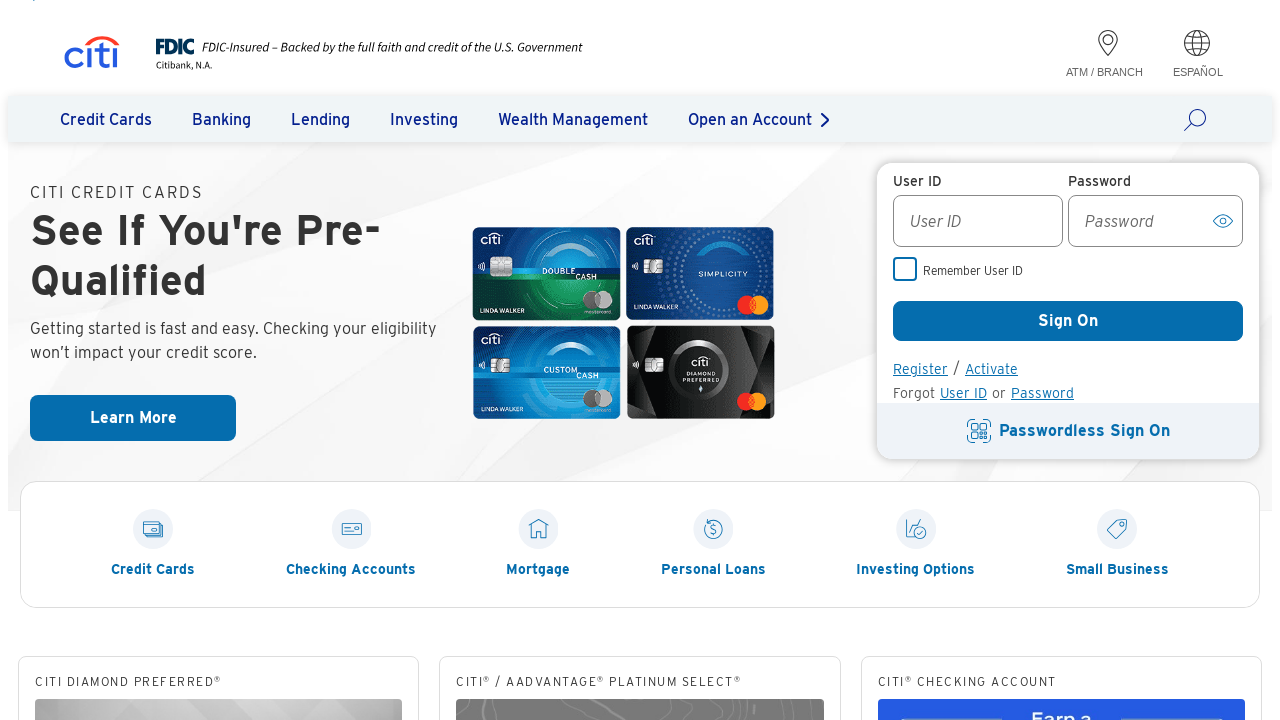

Hovered over Credit Cards menu at (106, 119) on text=Credit Cards
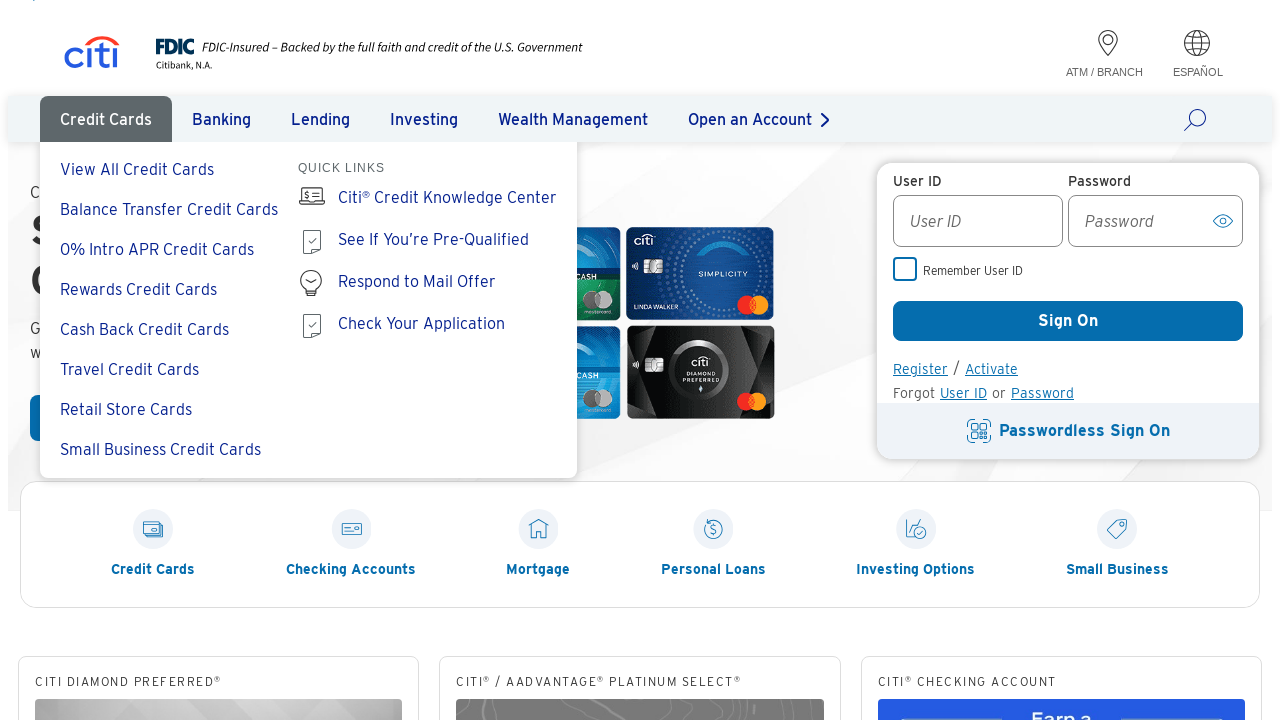

Clicked View All Credit Cards option from dropdown at (137, 178) on text=View All Credit Cards
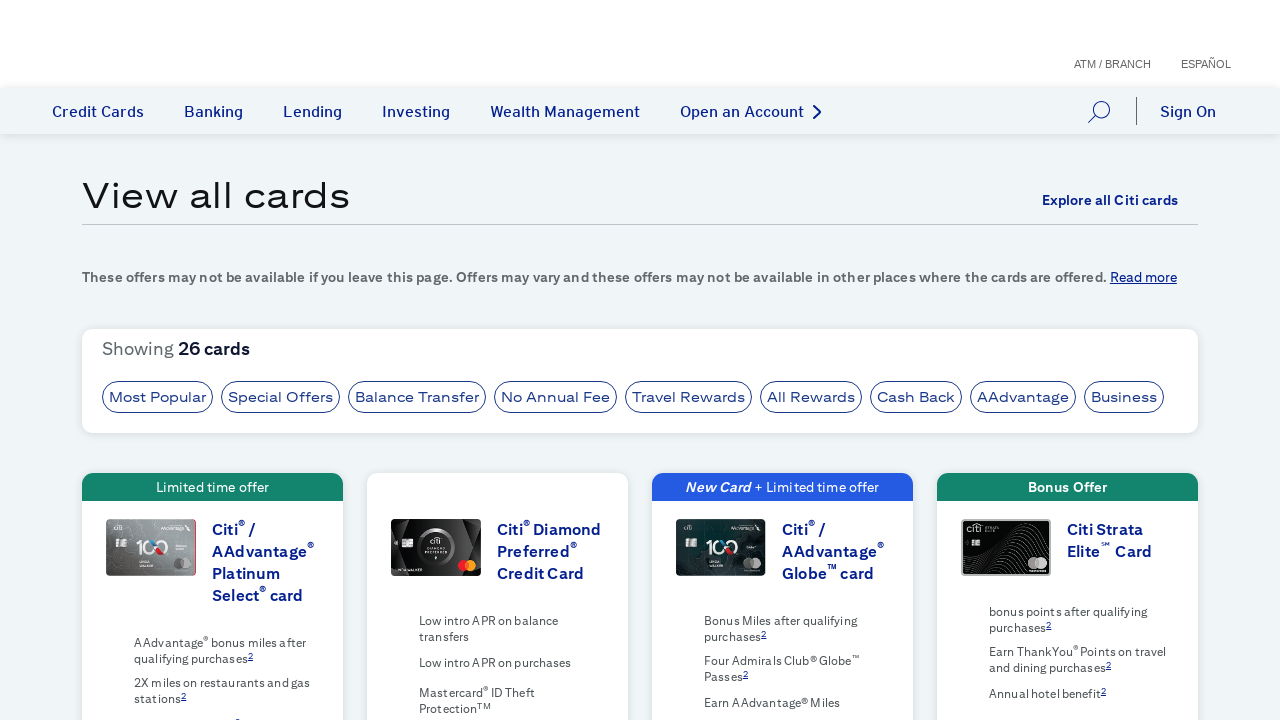

Credit cards page loaded successfully
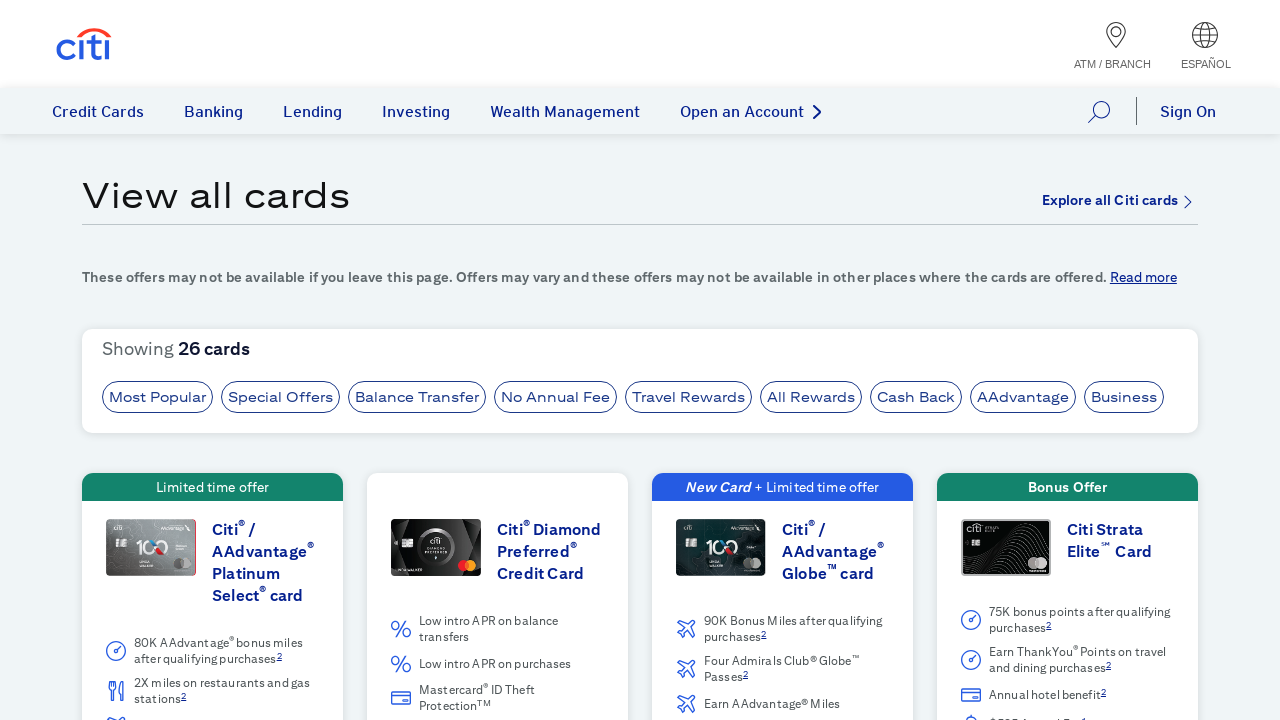

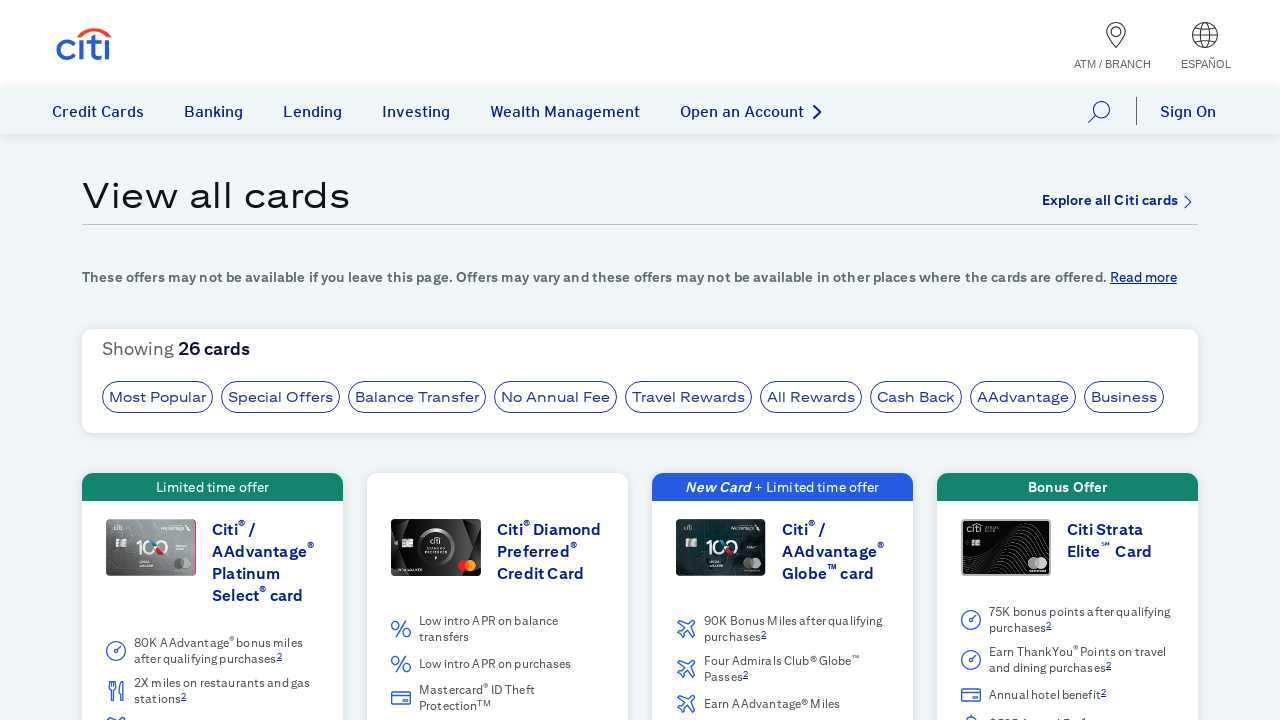